Tests dynamic loading by clicking a Start button, waiting for a loading bar to complete, and verifying that the "Hello World" finish text appears on the page.

Starting URL: http://the-internet.herokuapp.com/dynamic_loading/2

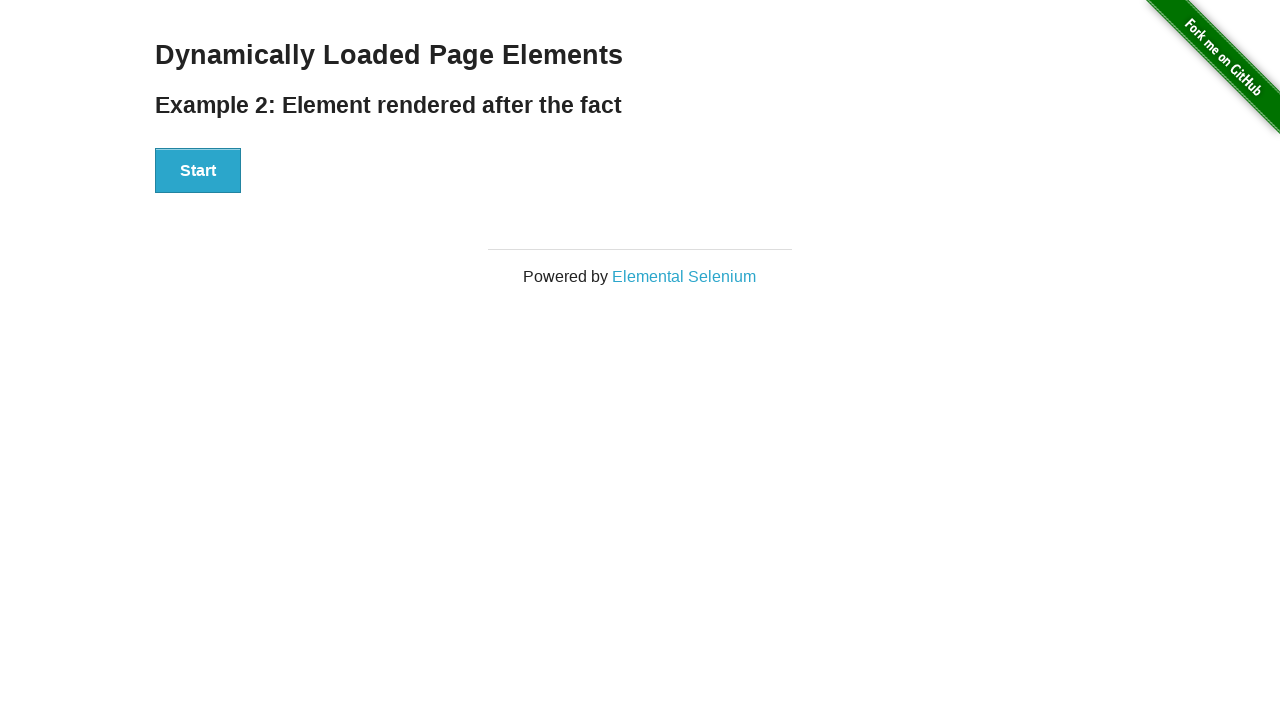

Clicked the Start button at (198, 171) on #start button
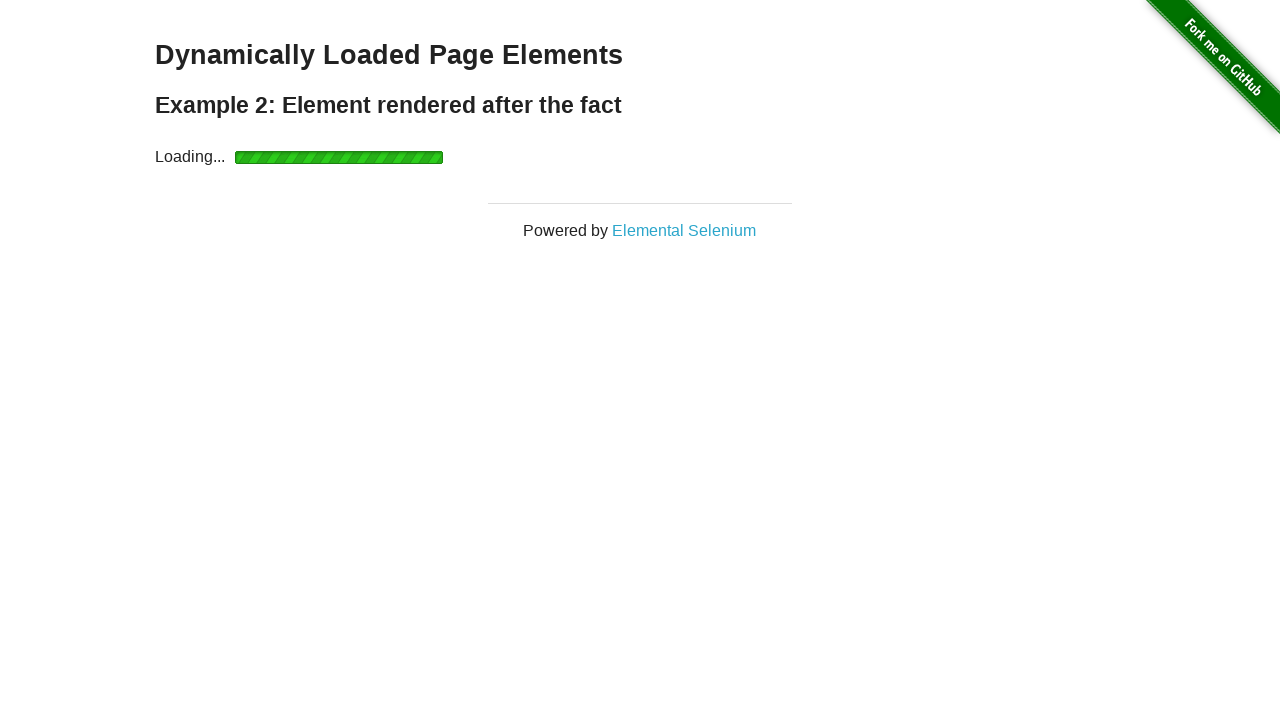

Waited for loading to complete and finish element to appear
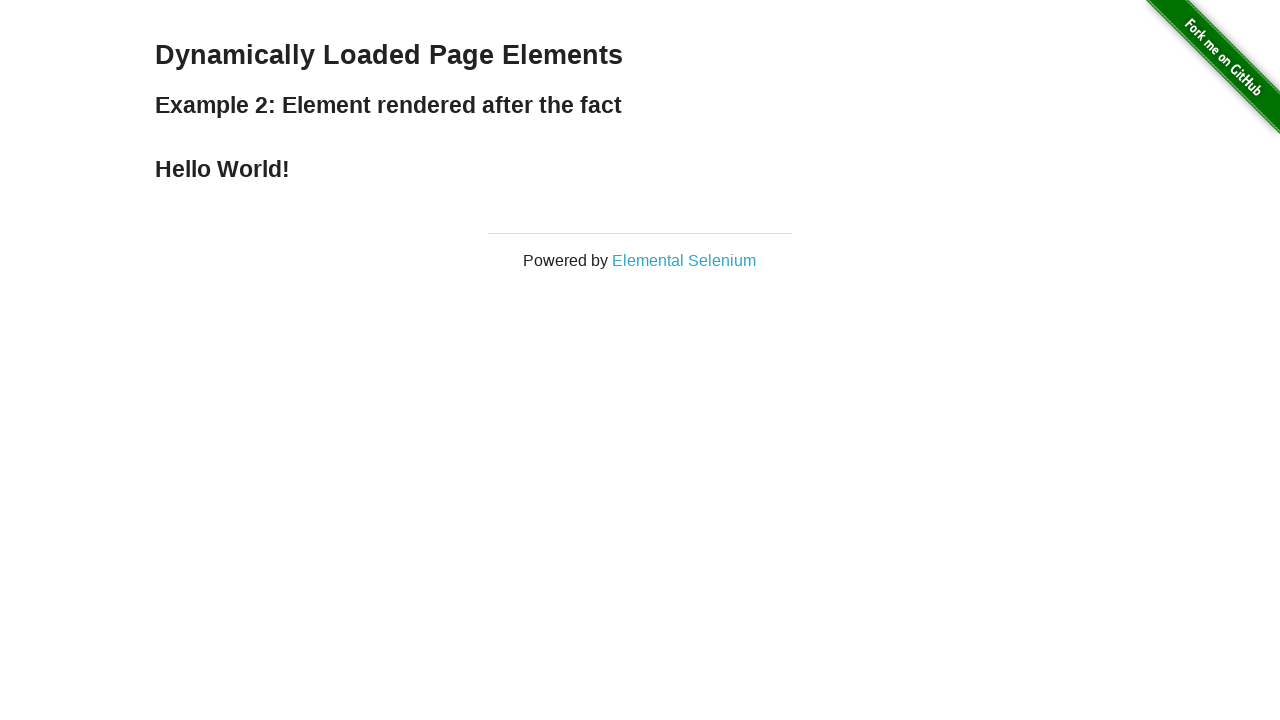

Verified that 'Hello World' finish text is visible on the page
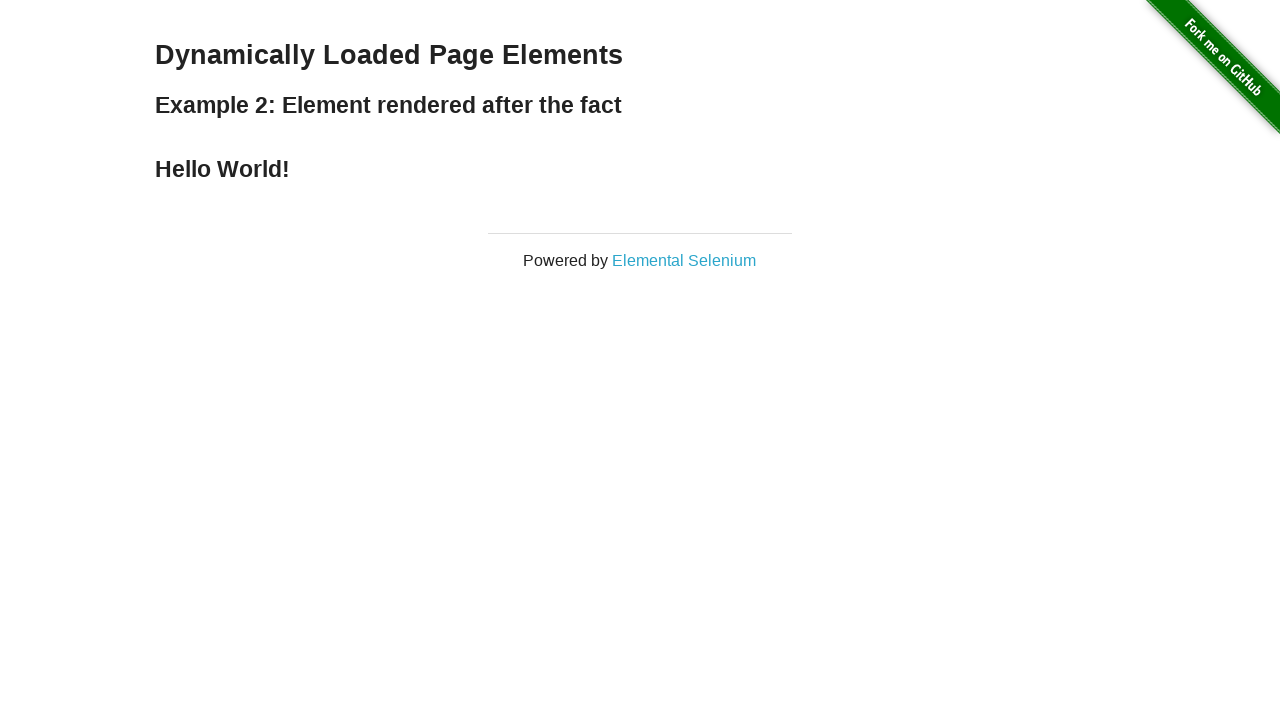

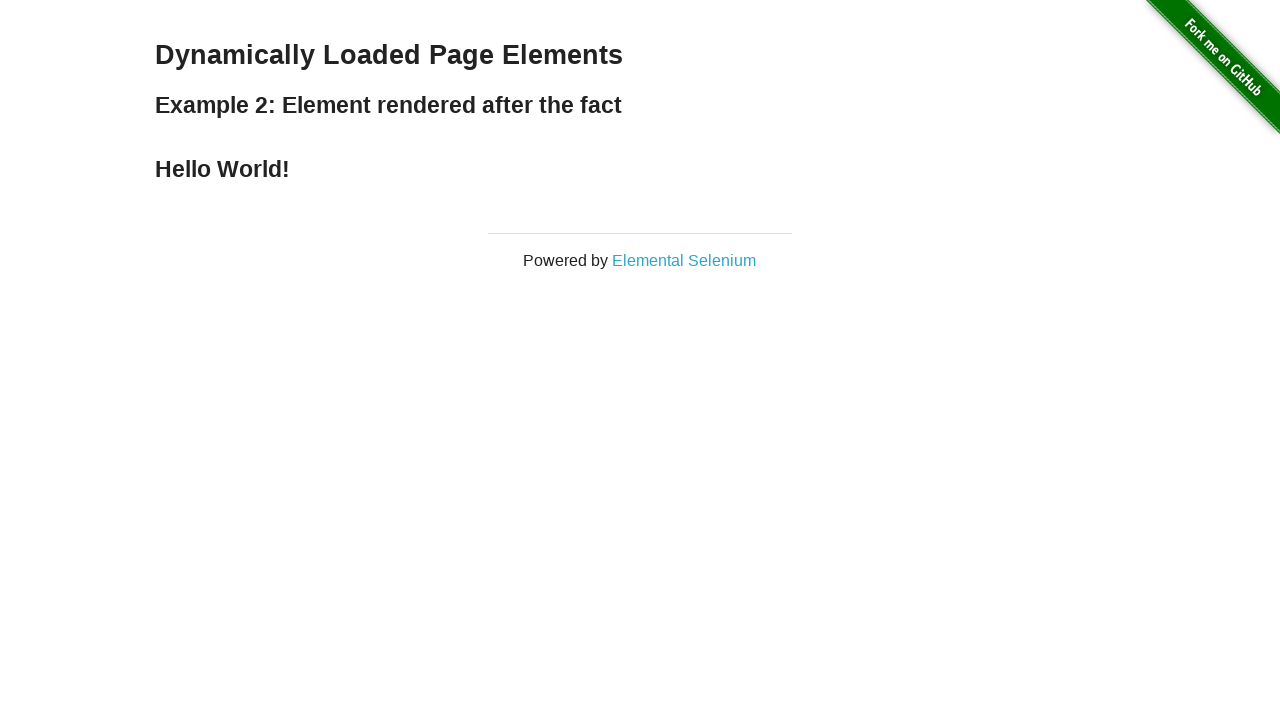